Tests multiple selection functionality on a demo site by using Ctrl+click to select multiple items from a selectable list within an iframe

Starting URL: https://www.globalsqa.com/demo-site/select-elements/#Multiple%20Selection

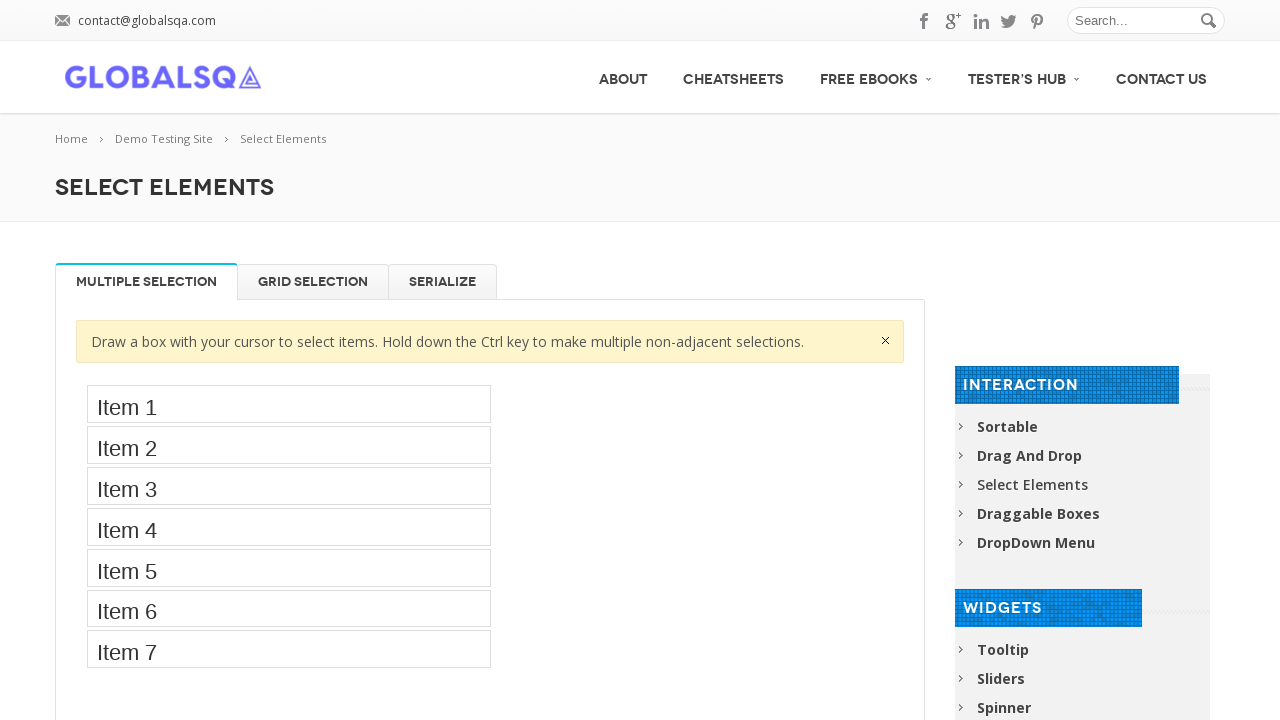

Navigated to Global QA select elements demo page
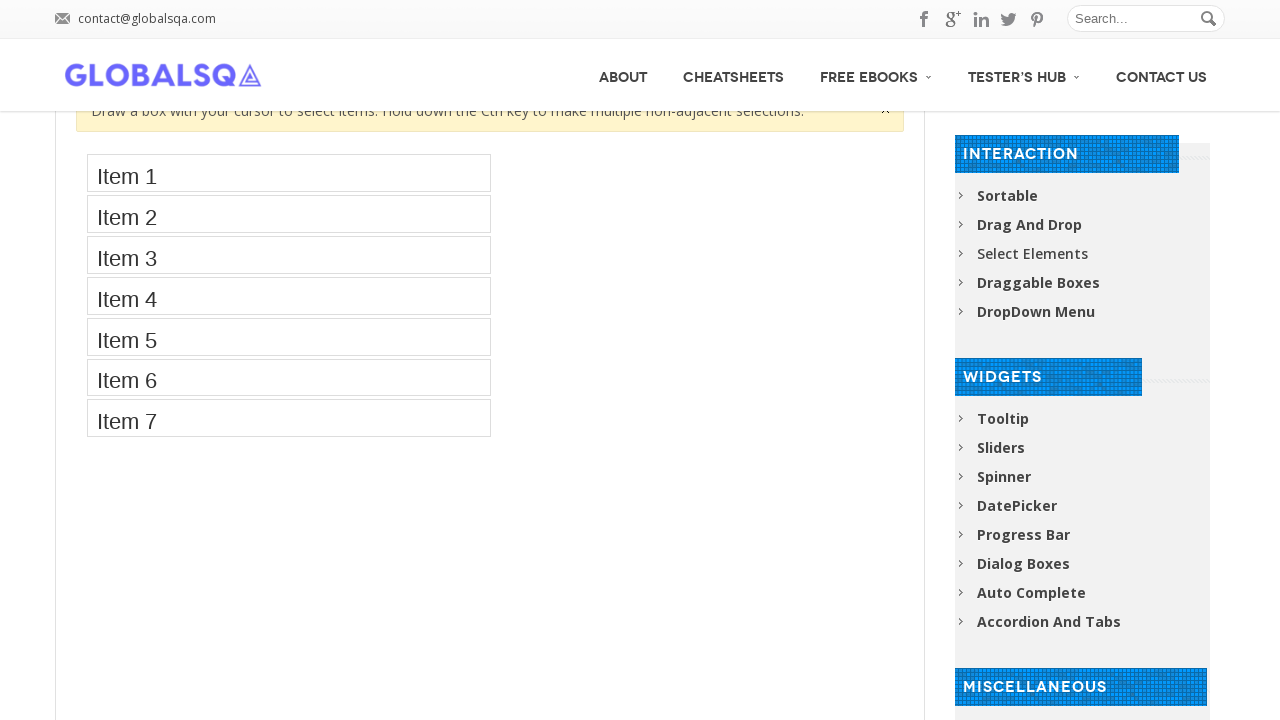

Located iframe containing selectable items
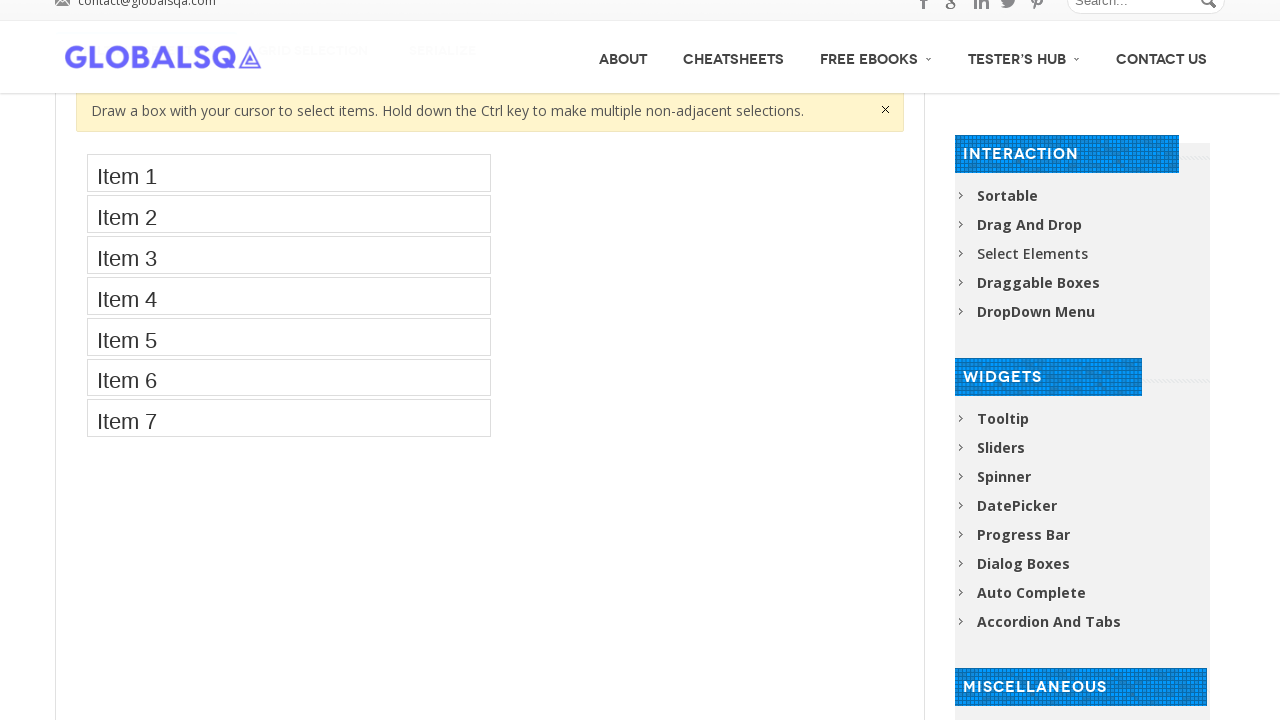

Retrieved all selectable list items from iframe
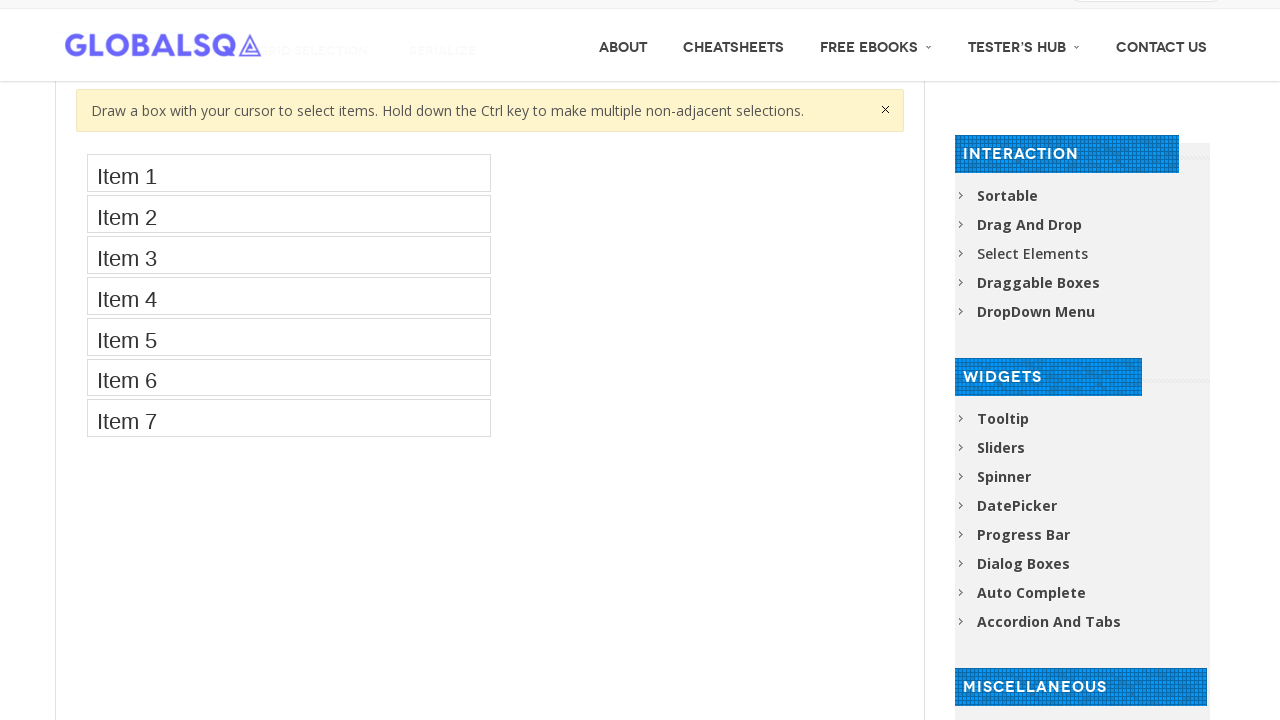

Pressed Control key to enable multi-selection mode
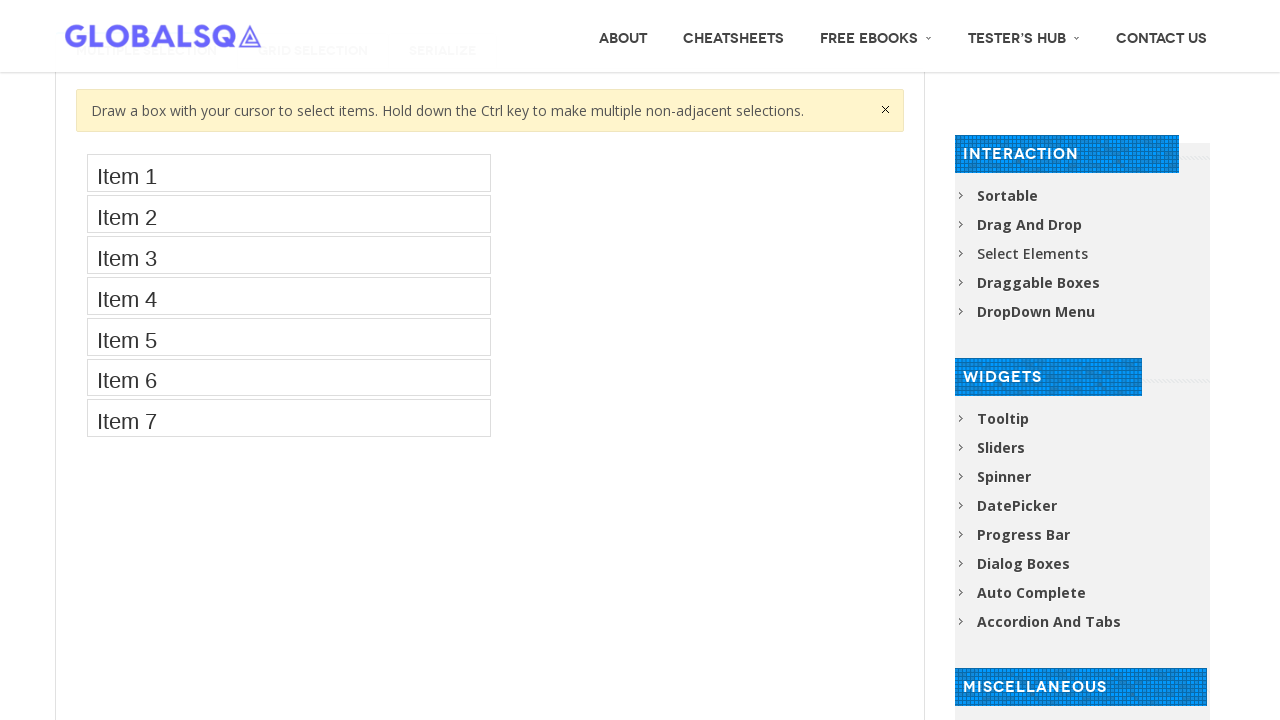

Ctrl+clicked first item (index 0) in selectable list at (289, 173) on xpath=//*[@id='post-2649']/div[2]/div/div/div[1]/p/iframe >> internal:control=en
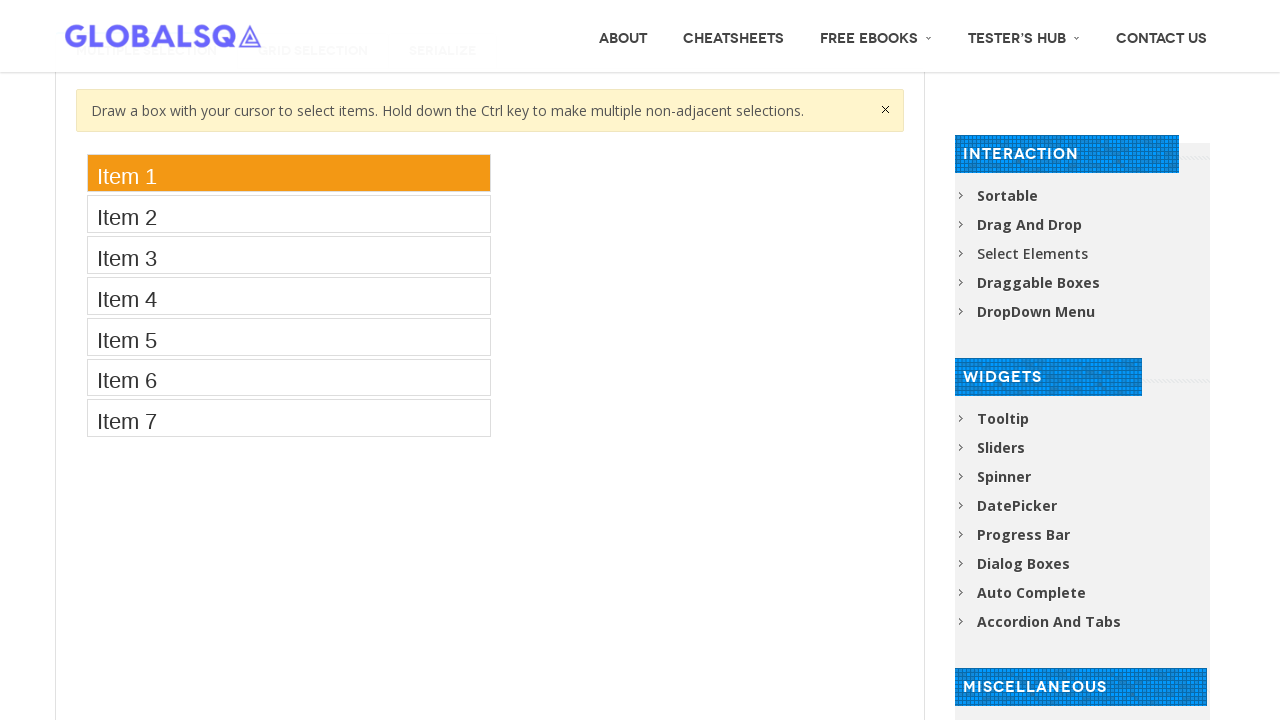

Ctrl+clicked third item (index 2) in selectable list at (289, 255) on xpath=//*[@id='post-2649']/div[2]/div/div/div[1]/p/iframe >> internal:control=en
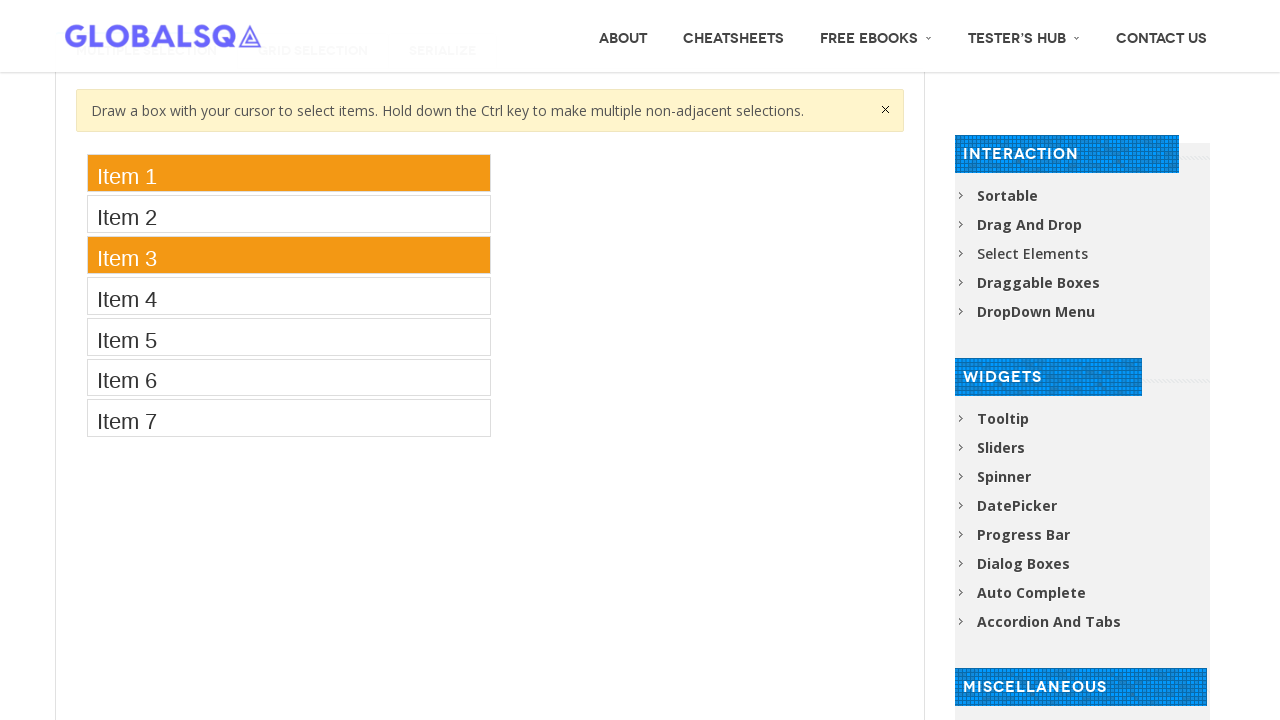

Ctrl+clicked sixth item (index 5) in selectable list at (289, 377) on xpath=//*[@id='post-2649']/div[2]/div/div/div[1]/p/iframe >> internal:control=en
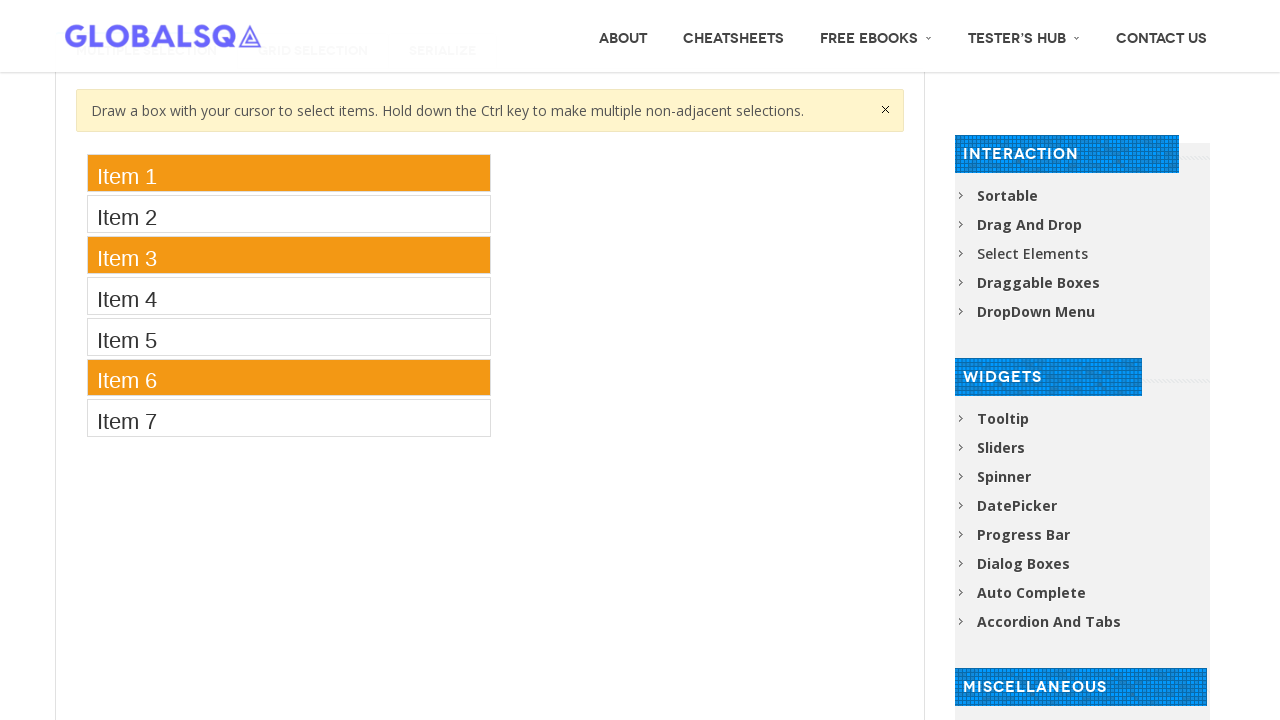

Released Control key to finish multi-selection
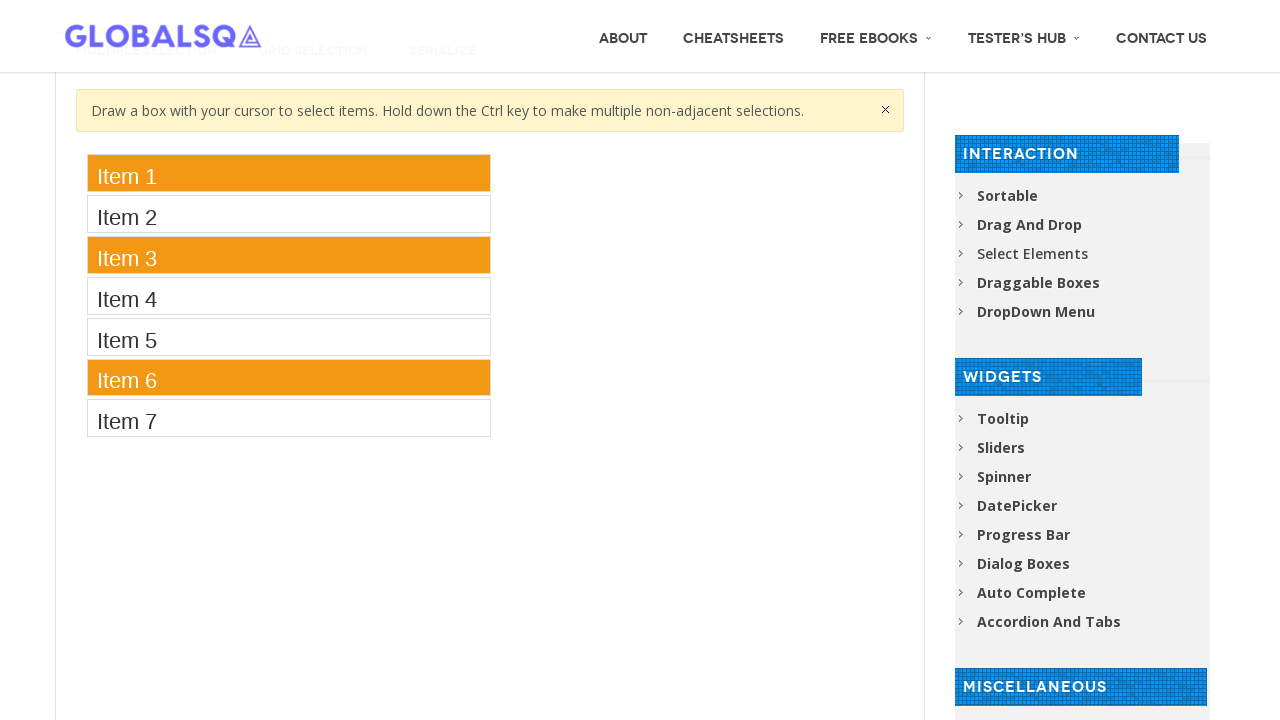

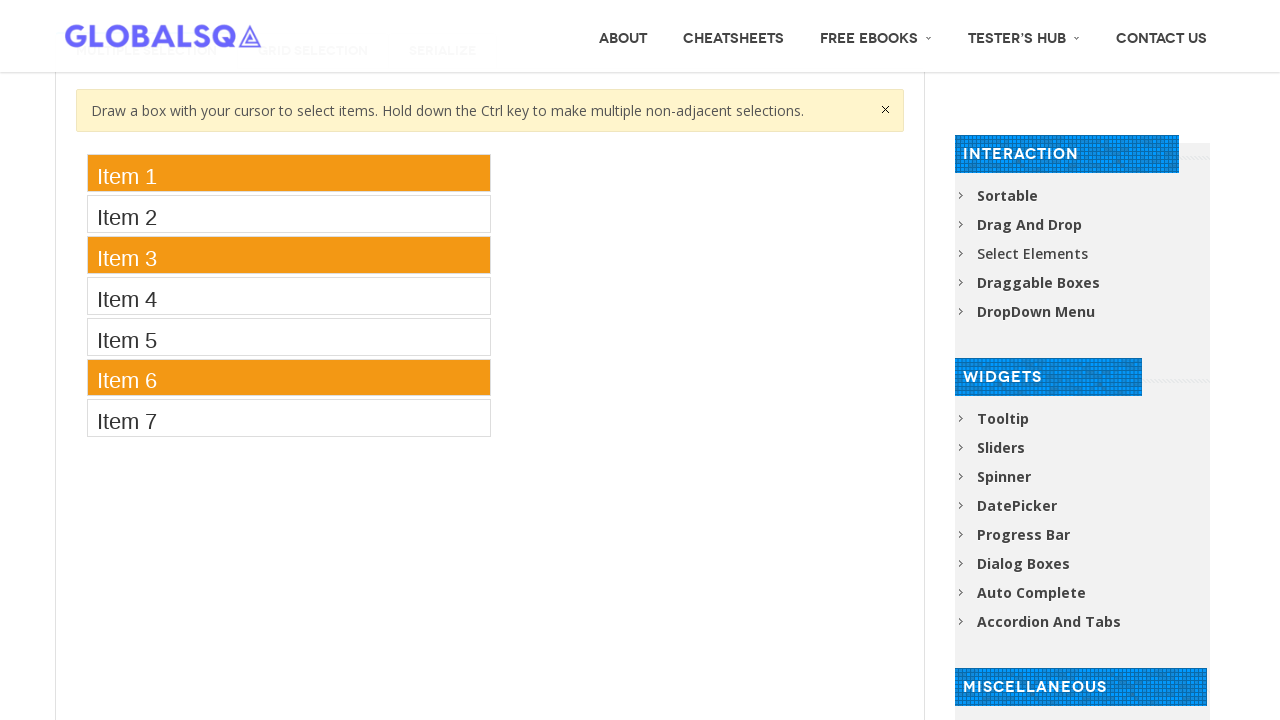